Tests that the Kylie Cosmetics homepage has the correct page title

Starting URL: https://kyliecosmetics.com/

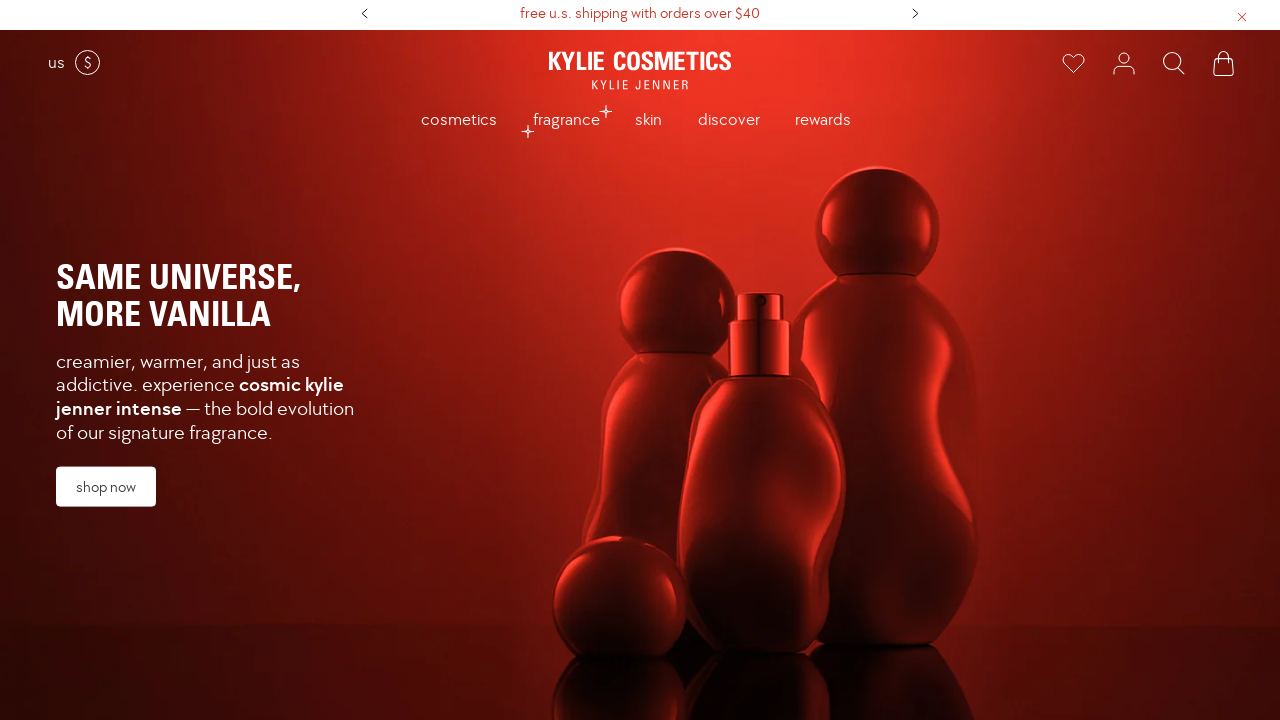

Verified page title contains 'Kylie Cosmetics'
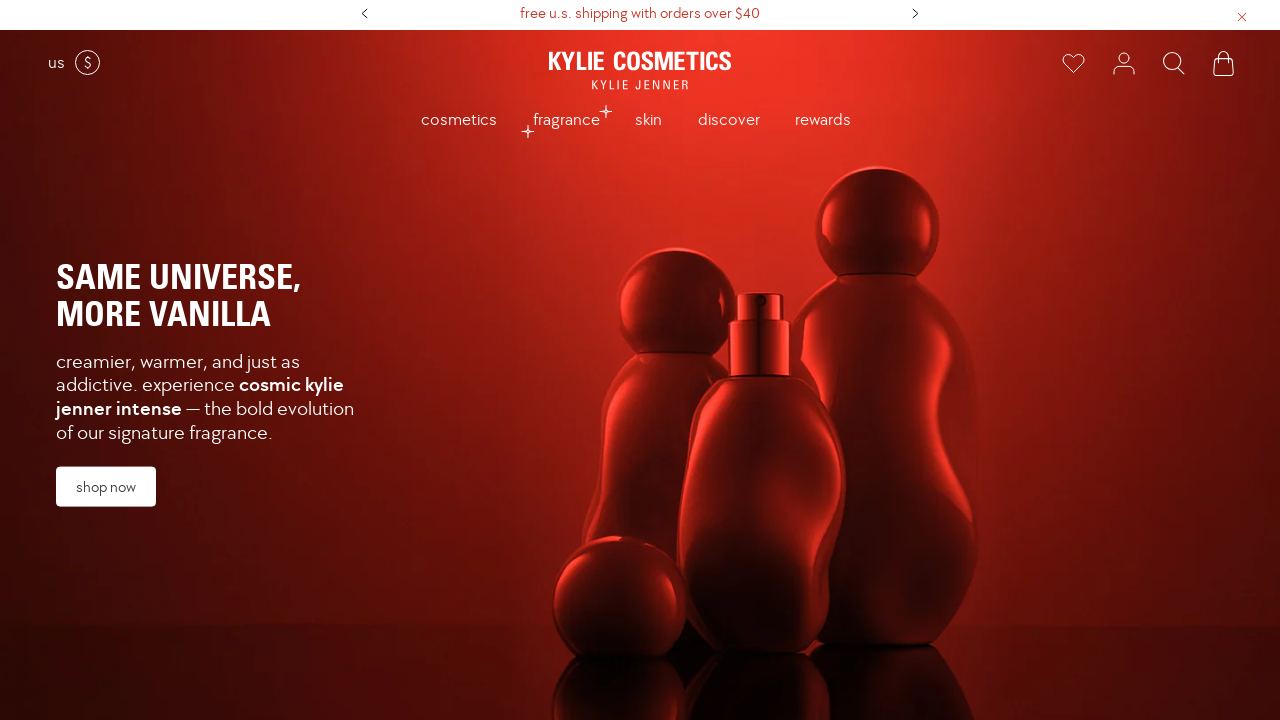

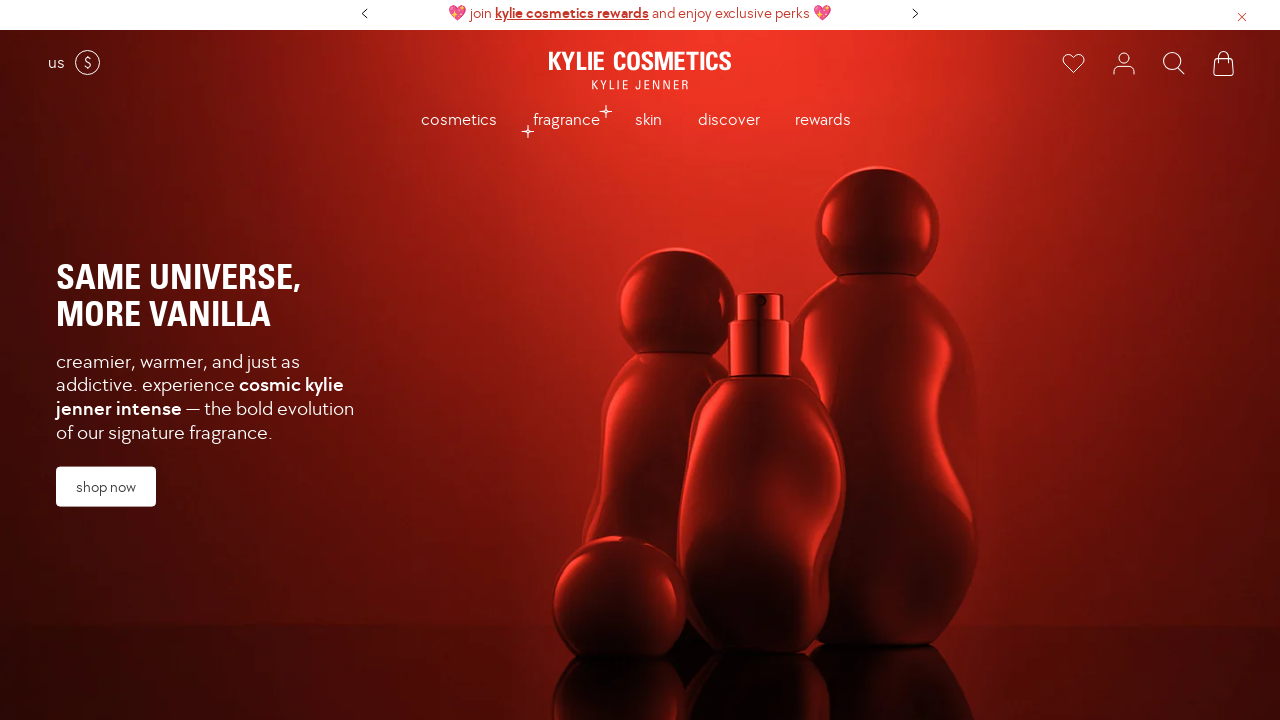